Navigates to Google Trends trending page and interacts with the export menu by clicking the export button and verifying the dropdown menu appears with download options.

Starting URL: https://trends.google.com/trending?geo=US

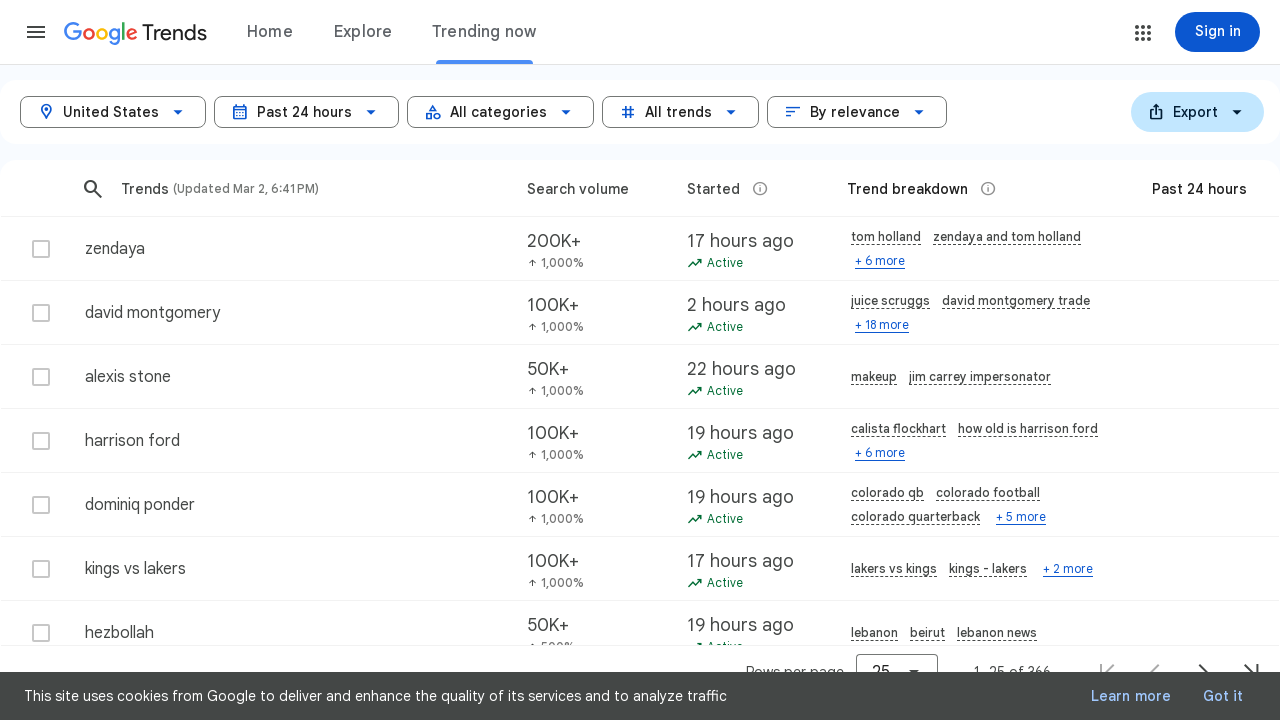

Export button element loaded and ready
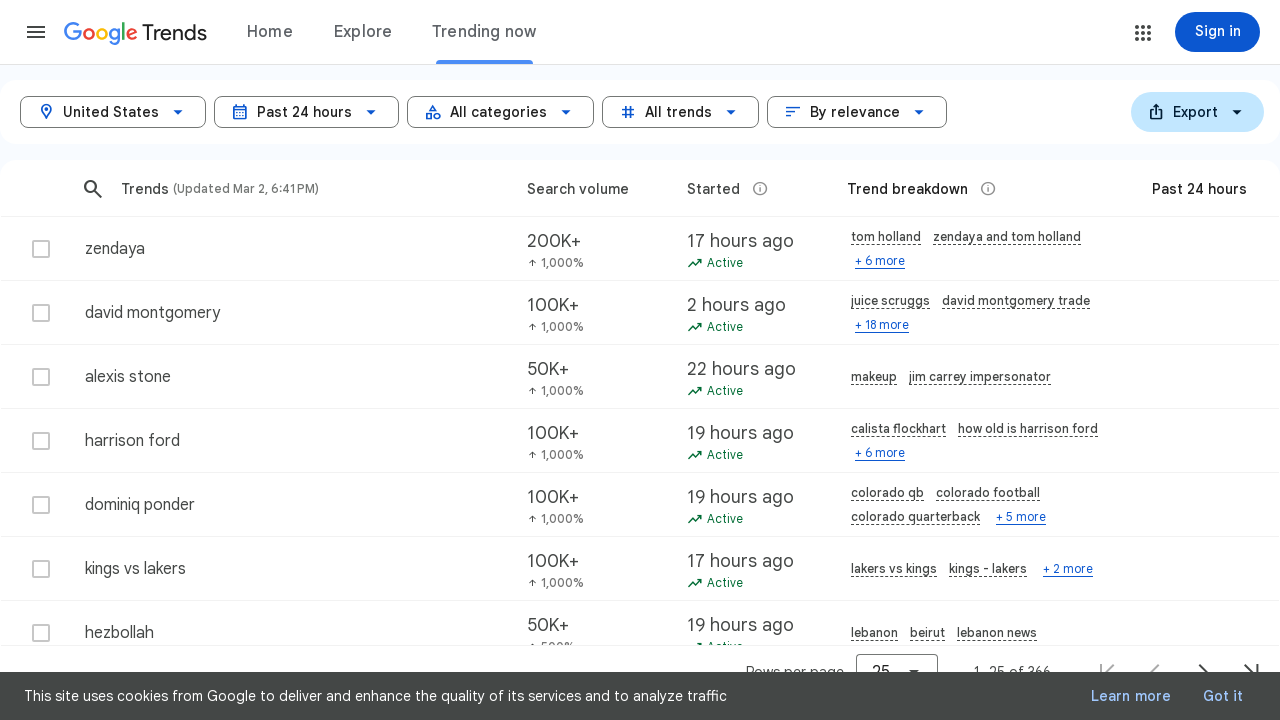

Clicked the export button at (1198, 112) on xpath=//*[@id="yDmH0d"]/c-wiz/div/div[5]/div[1]/c-wiz/div/div[1]/div[3]/div[2]/d
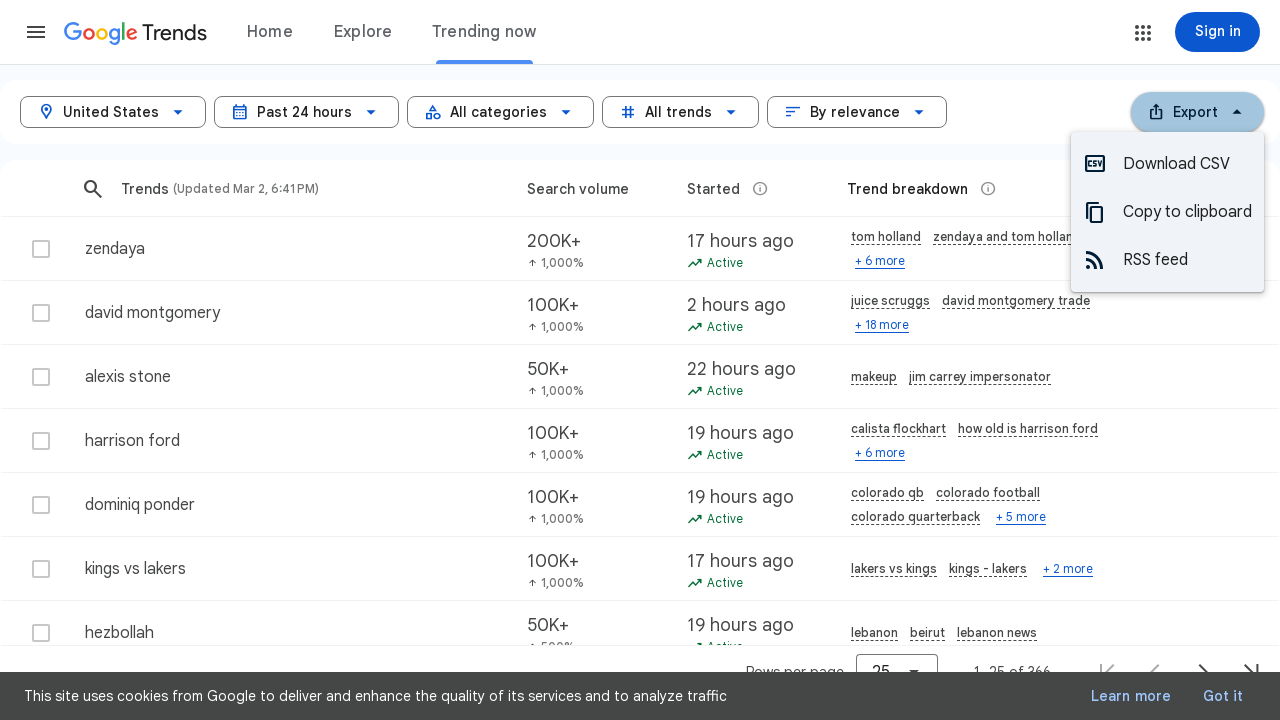

Export dropdown menu appeared with download options
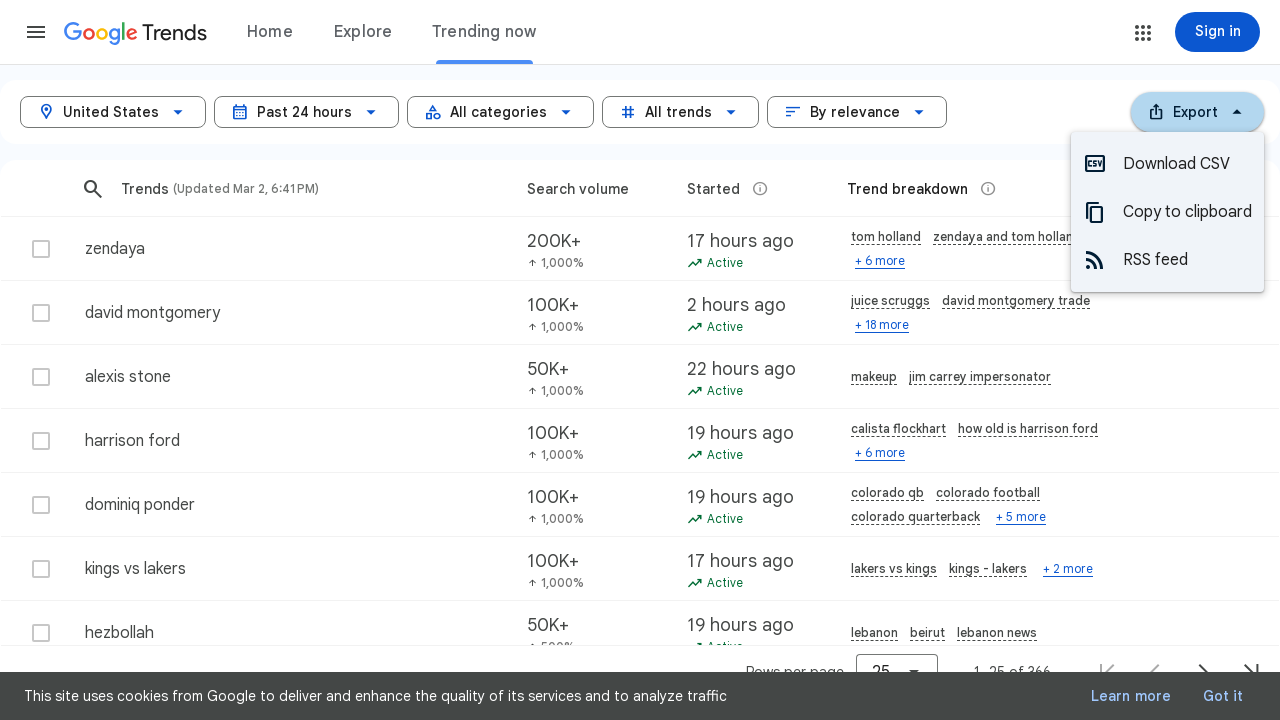

Verified CSV download option is visible in the dropdown menu
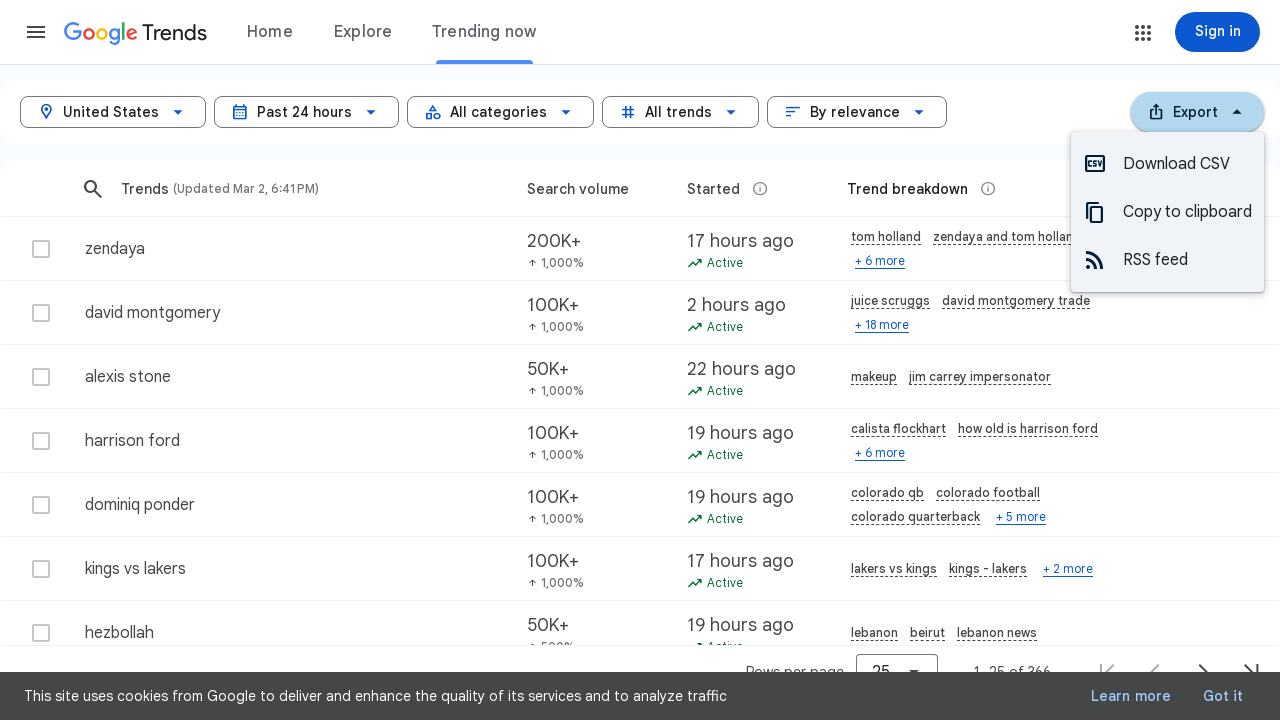

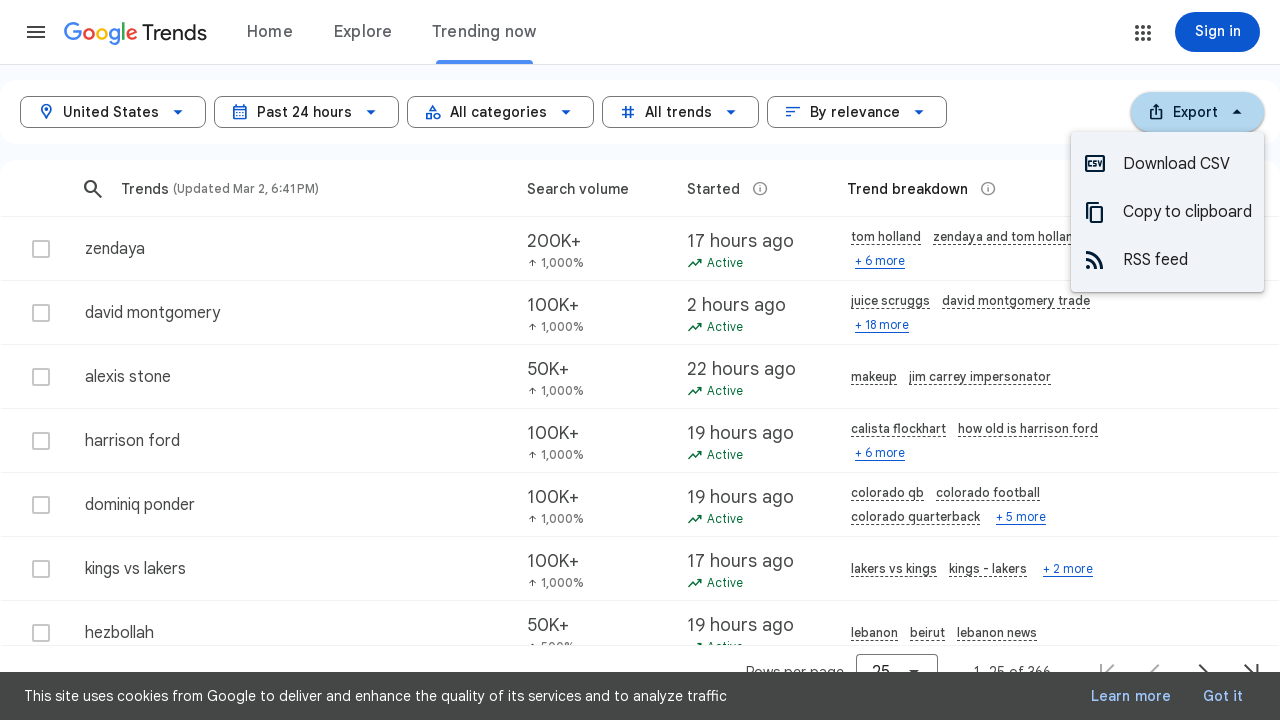